Navigates to Tensor's about page and verifies that all images in the "Work" section have the same dimensions by scrolling to them and checking their width and height attributes.

Starting URL: https://tensor.ru/about

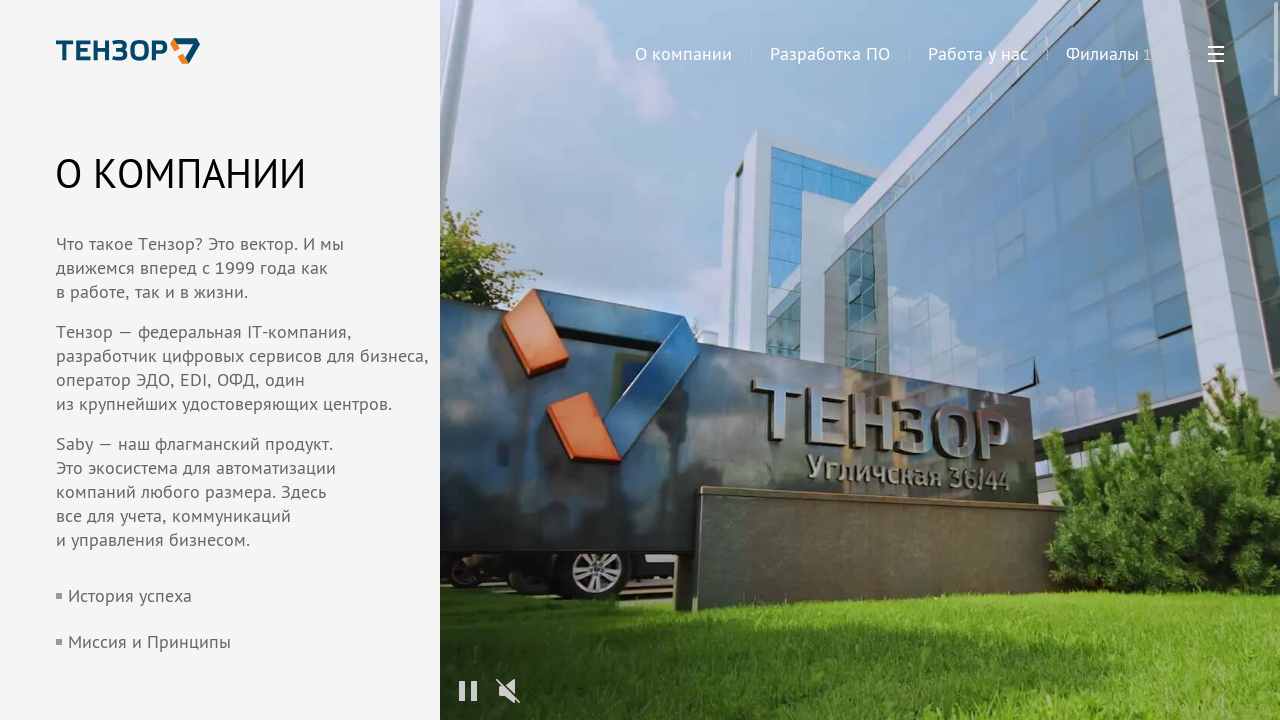

Waited for images in Work section to be present
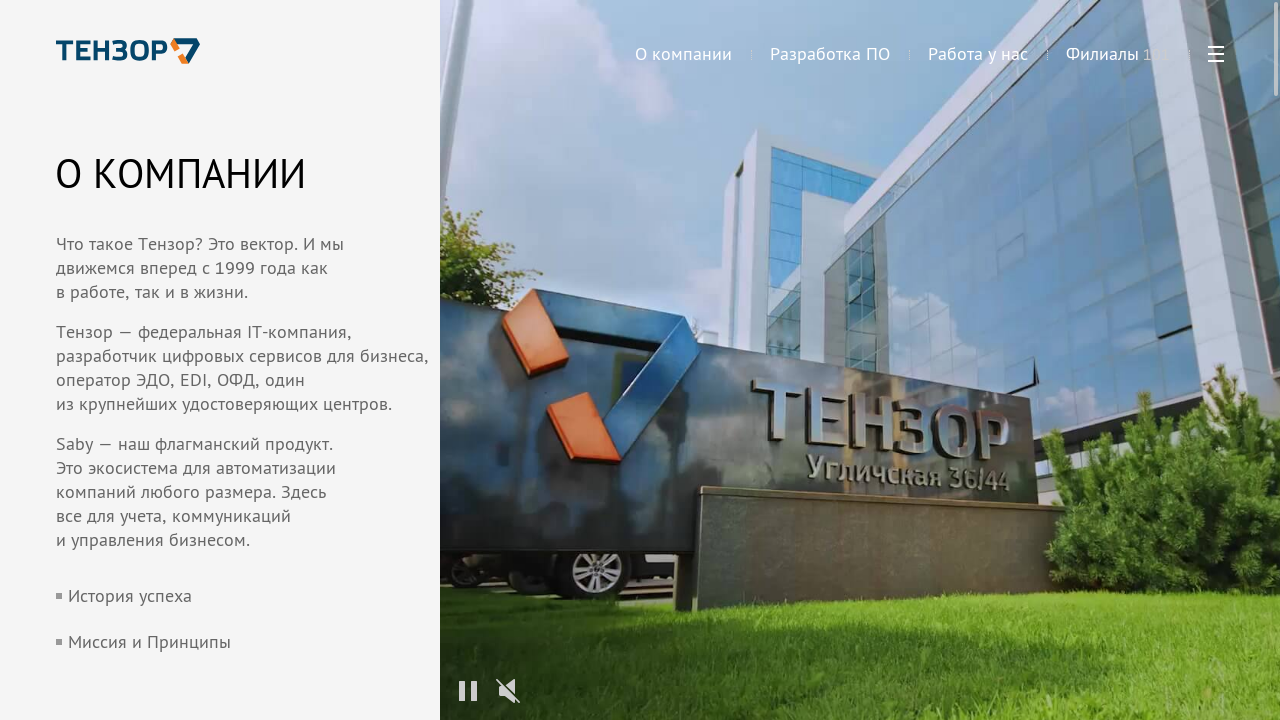

Located all images in Work section
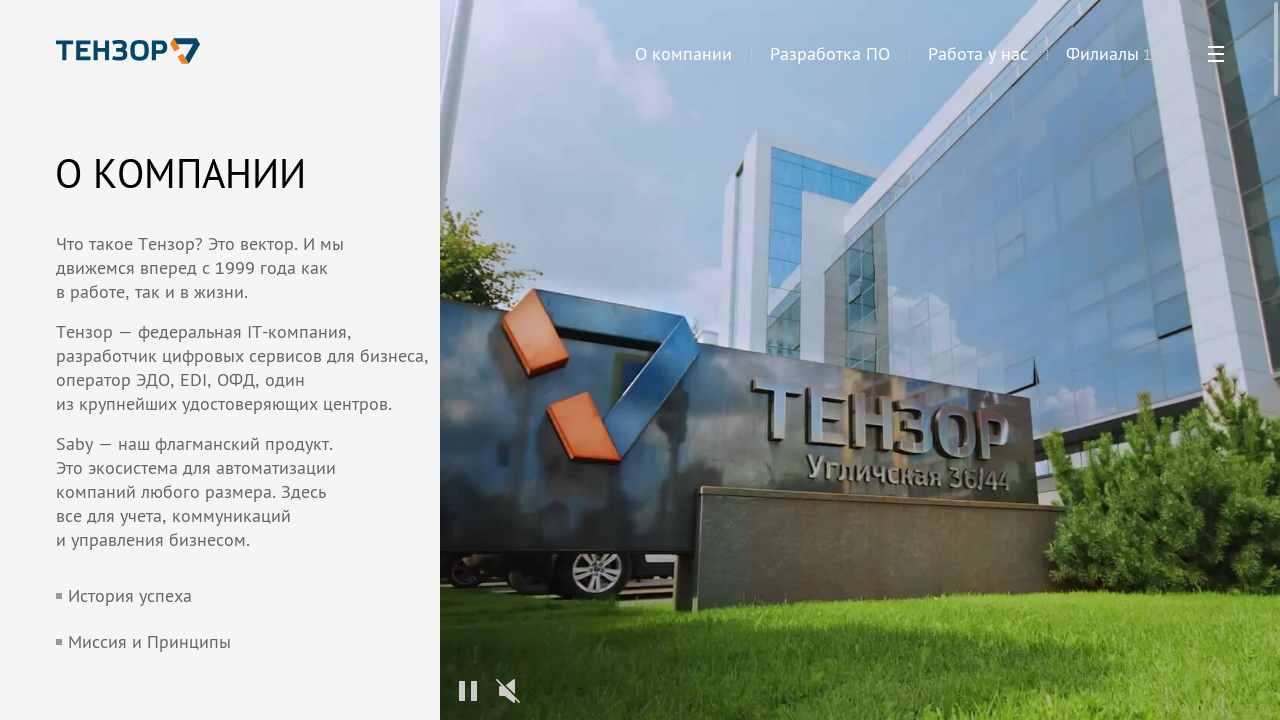

Scrolled to first image to trigger lazy loading
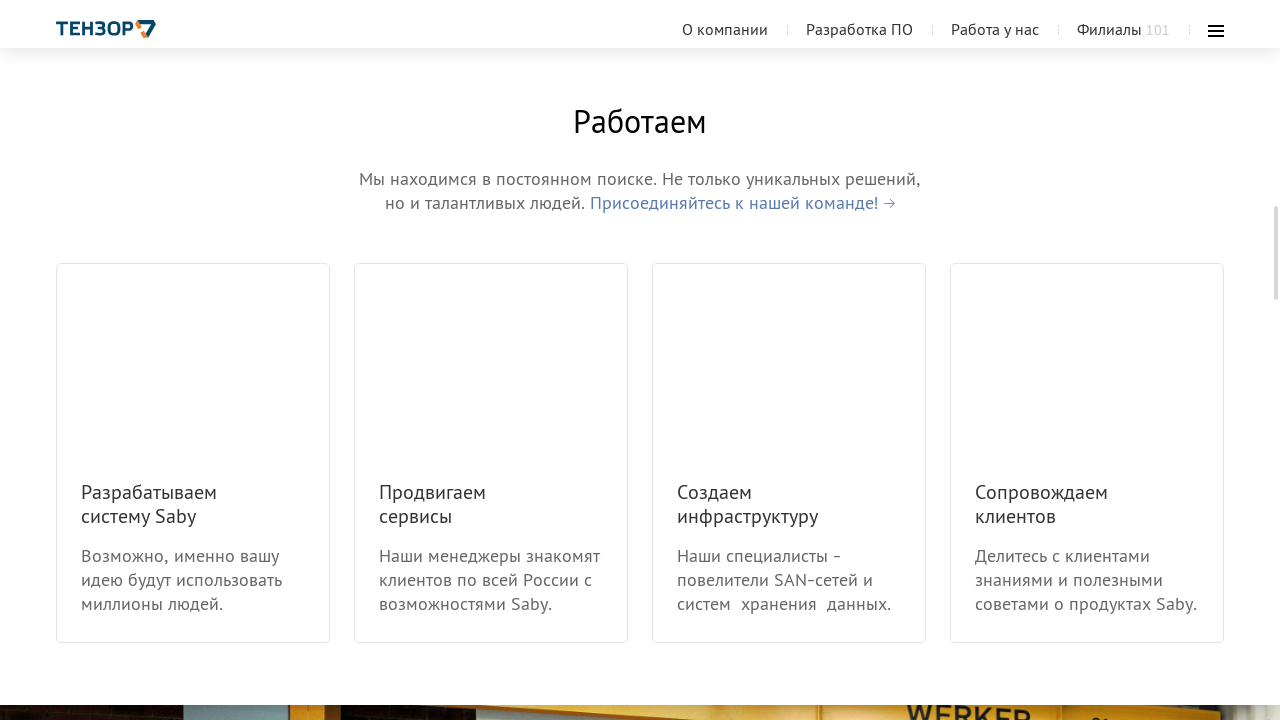

Counted 4 images in Work section
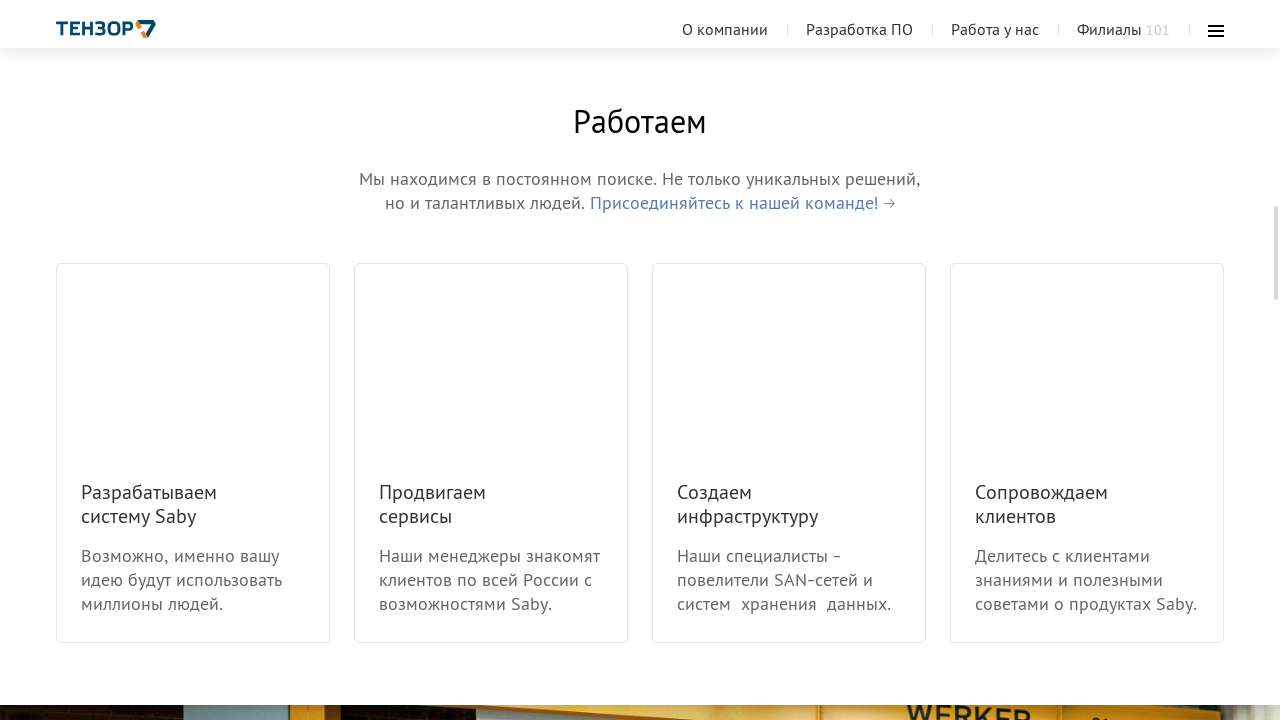

Image 0 fully loaded with natural dimensions
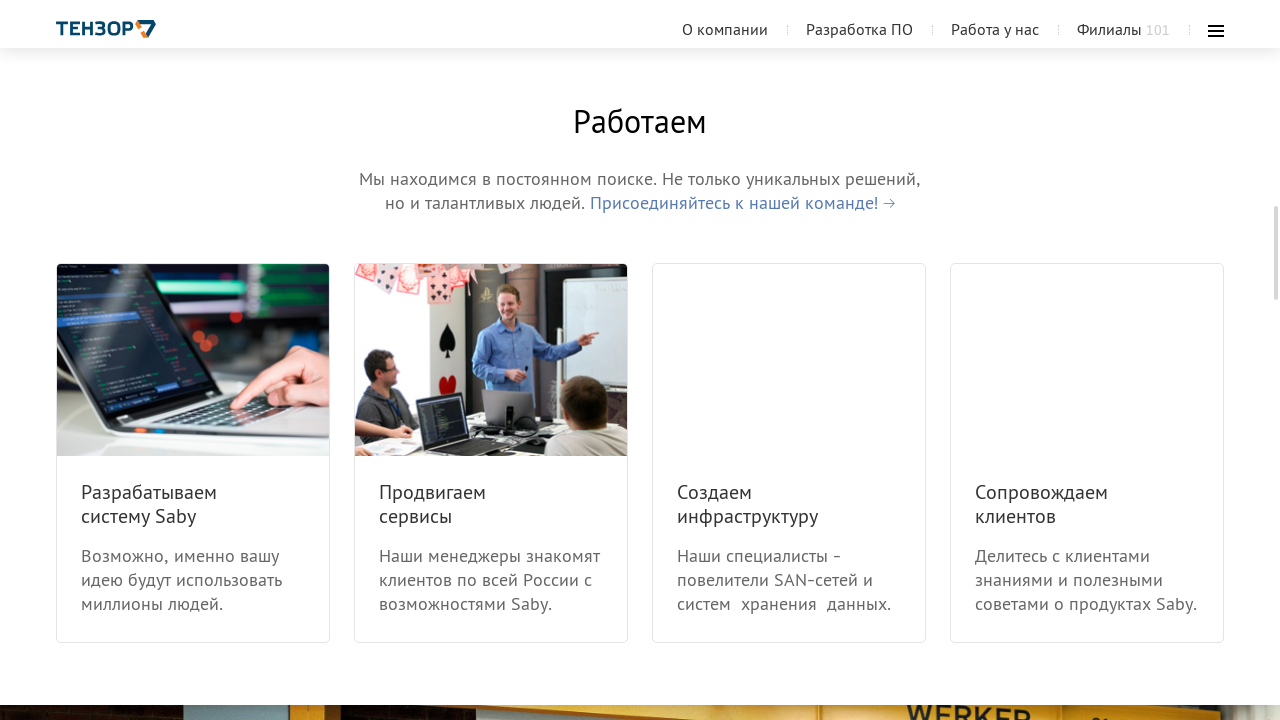

Image 1 fully loaded with natural dimensions
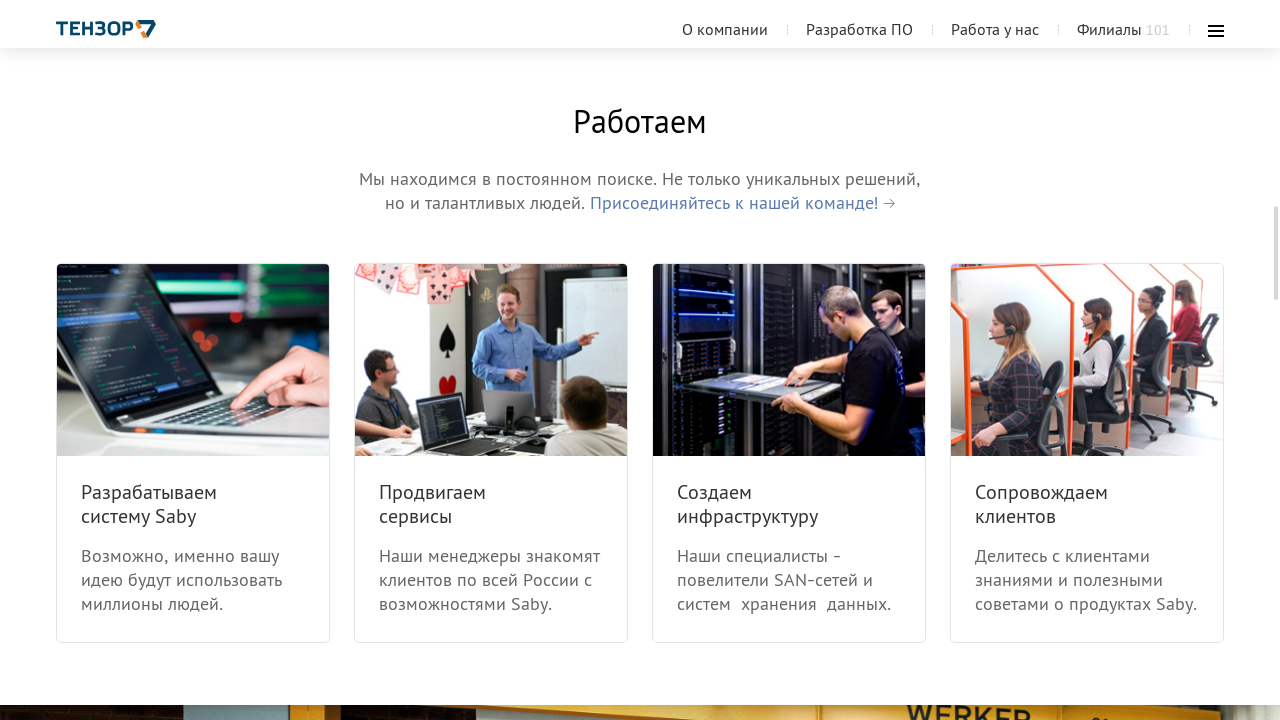

Image 2 fully loaded with natural dimensions
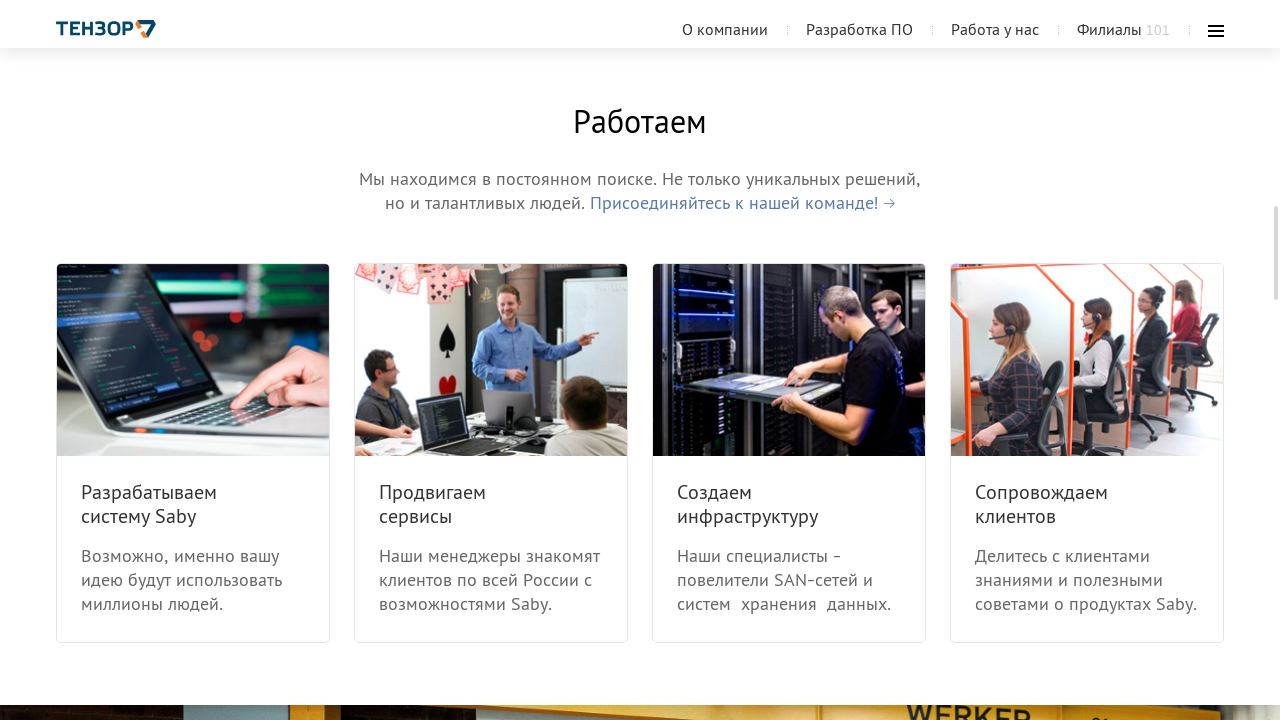

Image 3 fully loaded with natural dimensions
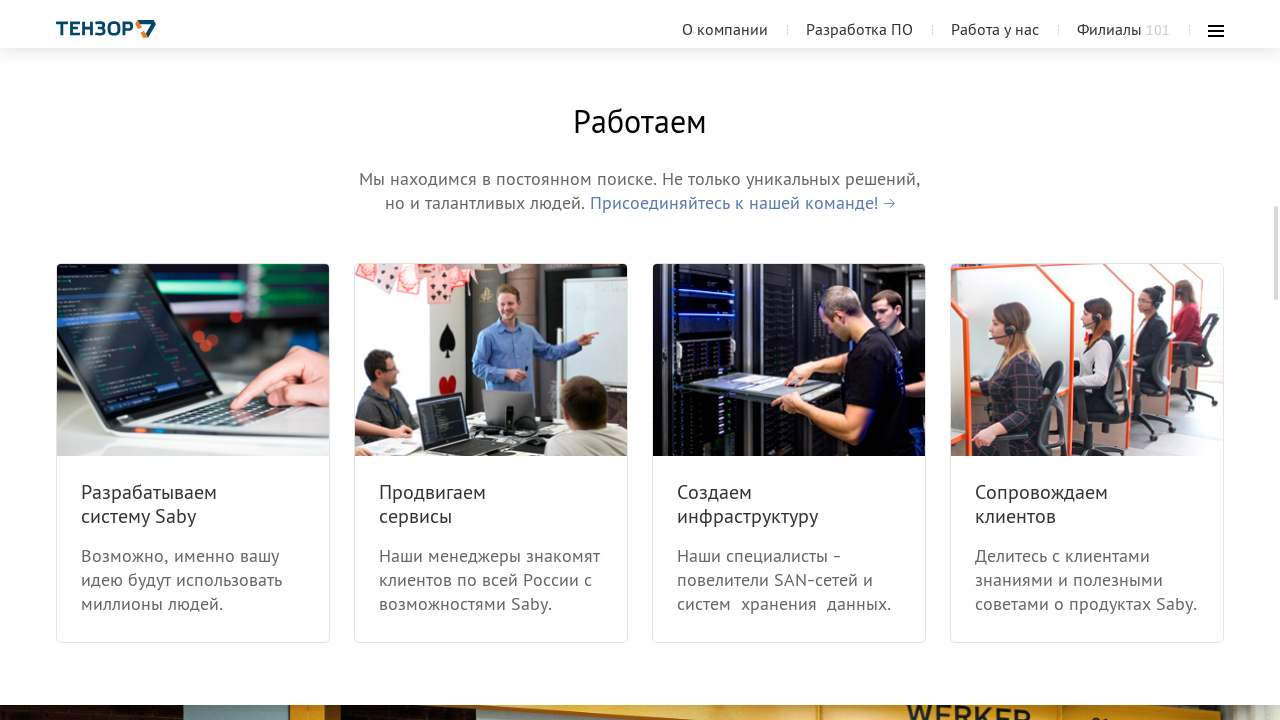

Retrieved width attribute of first image: 270
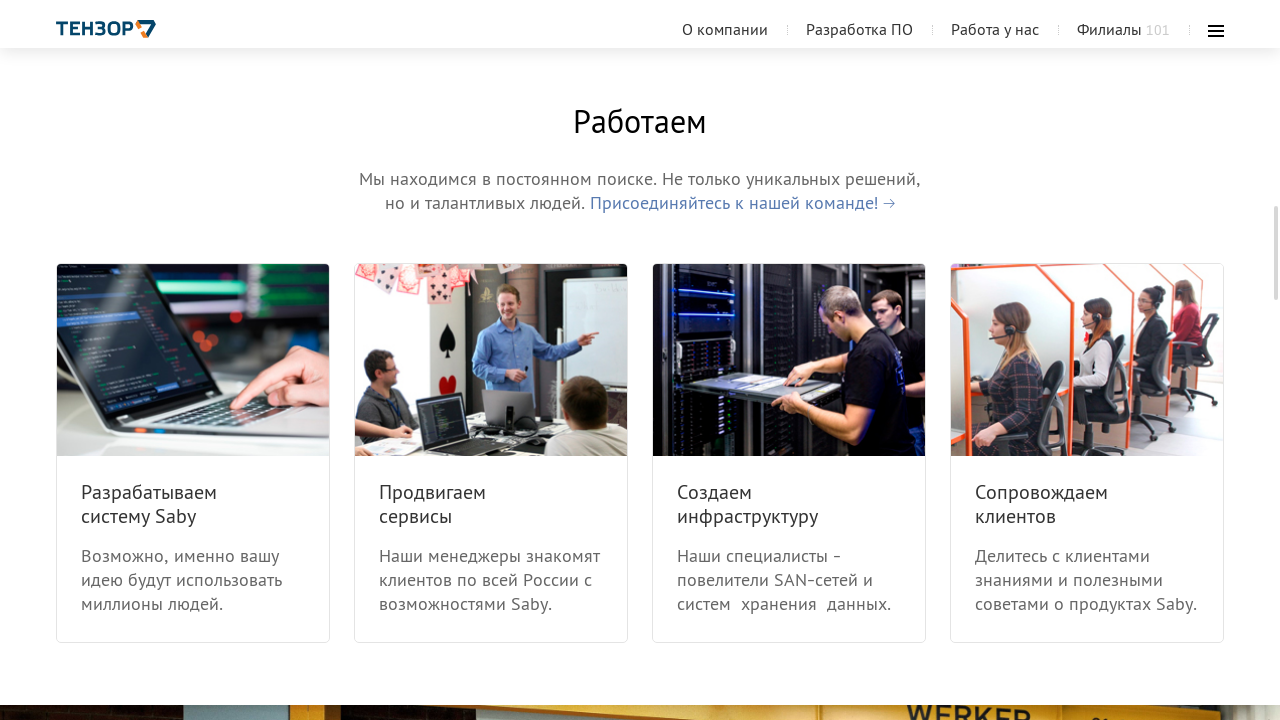

Retrieved height attribute of first image: 192
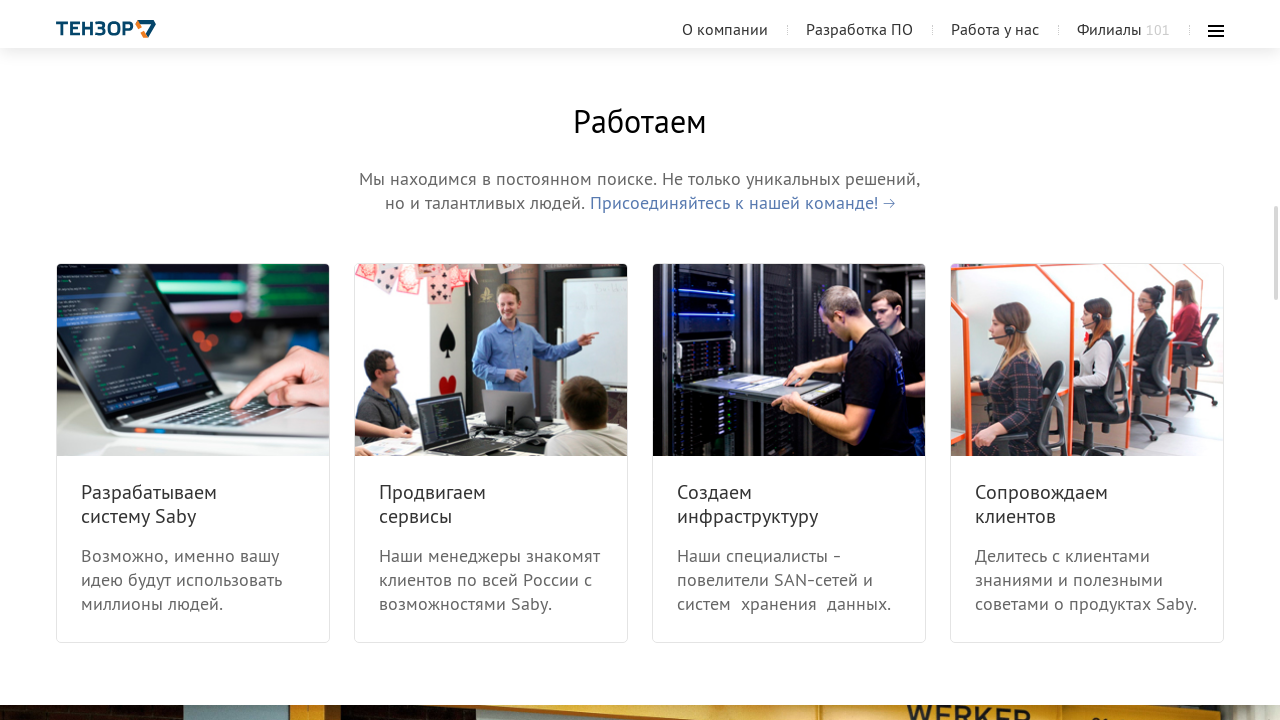

Retrieved width attribute of image 1: 270
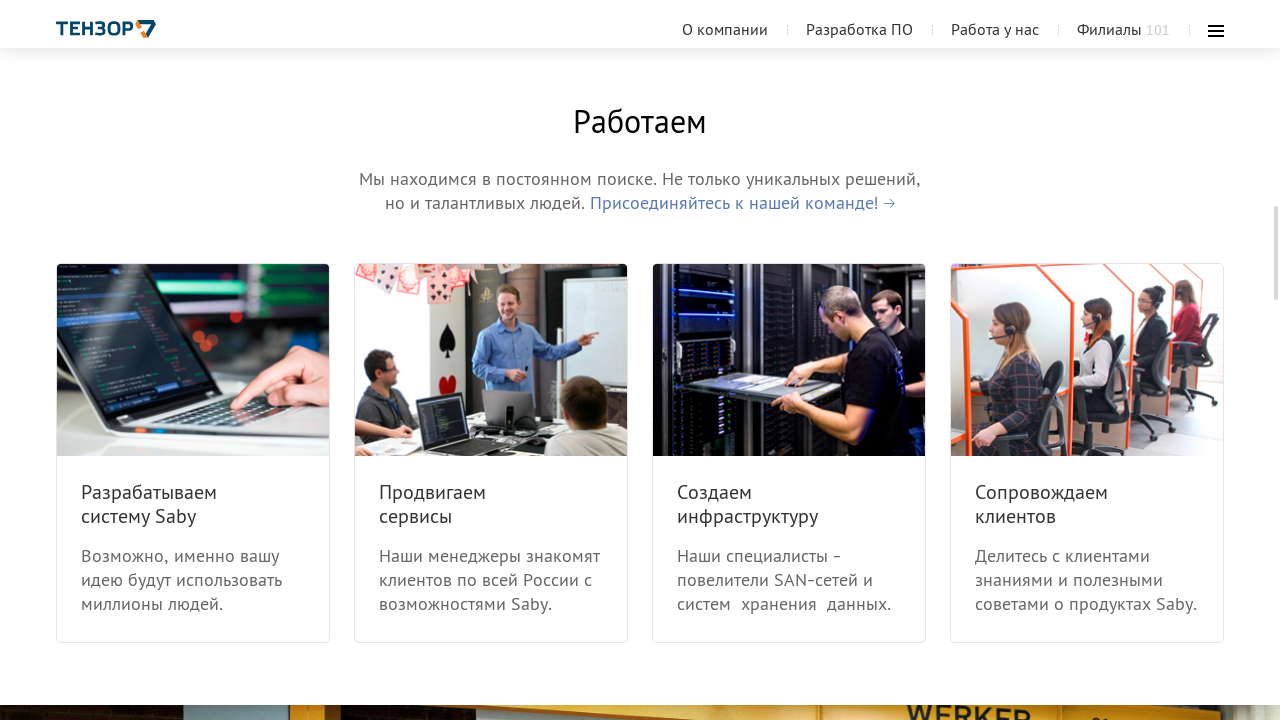

Retrieved height attribute of image 1: 192
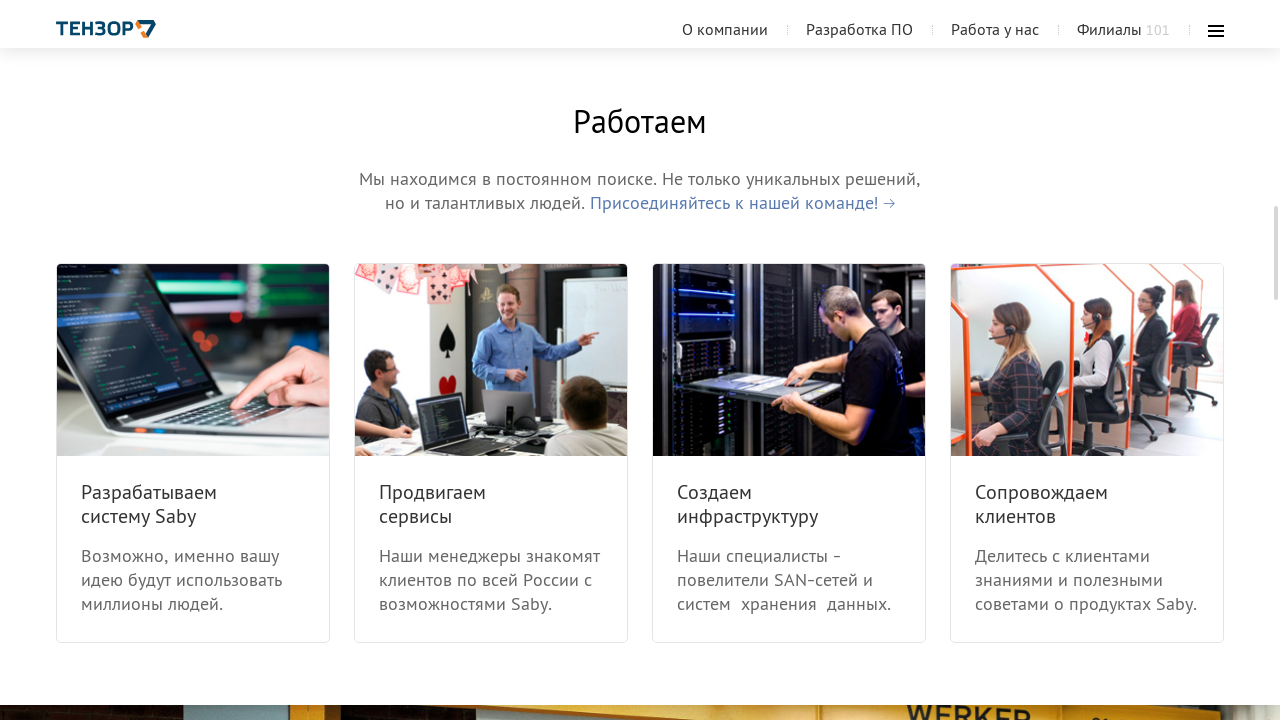

Verified image 1 has same dimensions as first image (270x192)
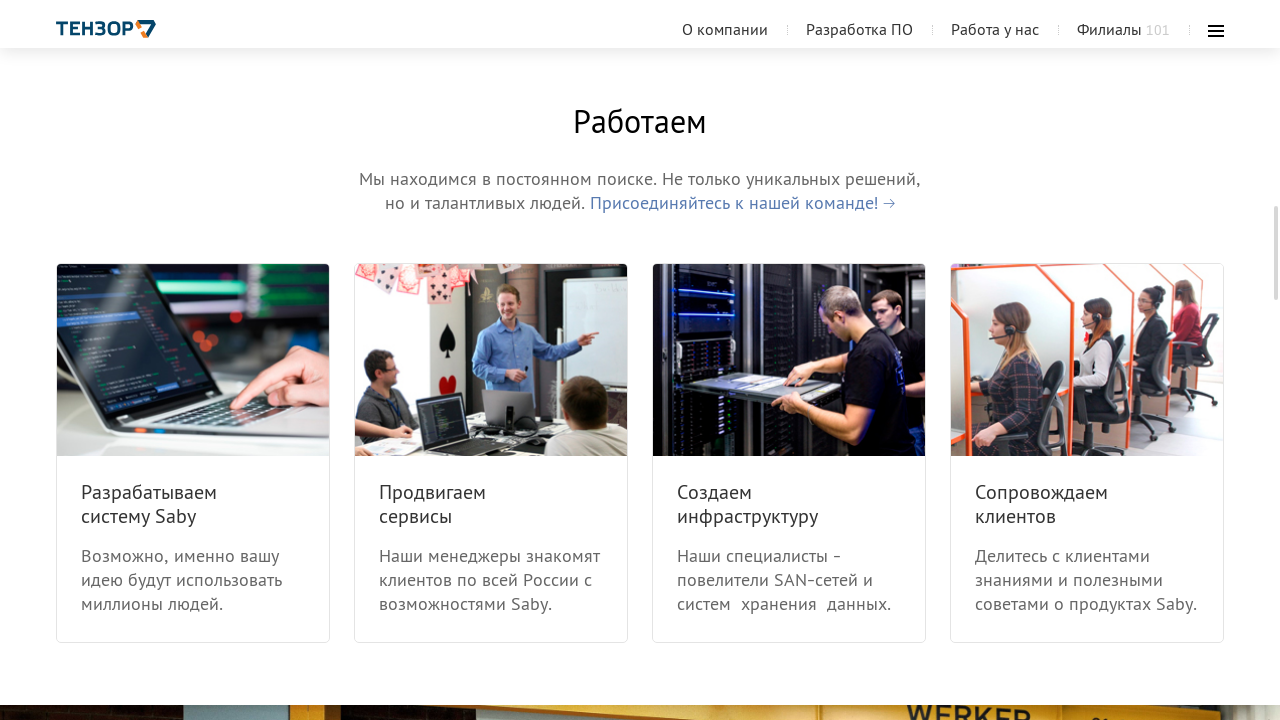

Retrieved width attribute of image 2: 270
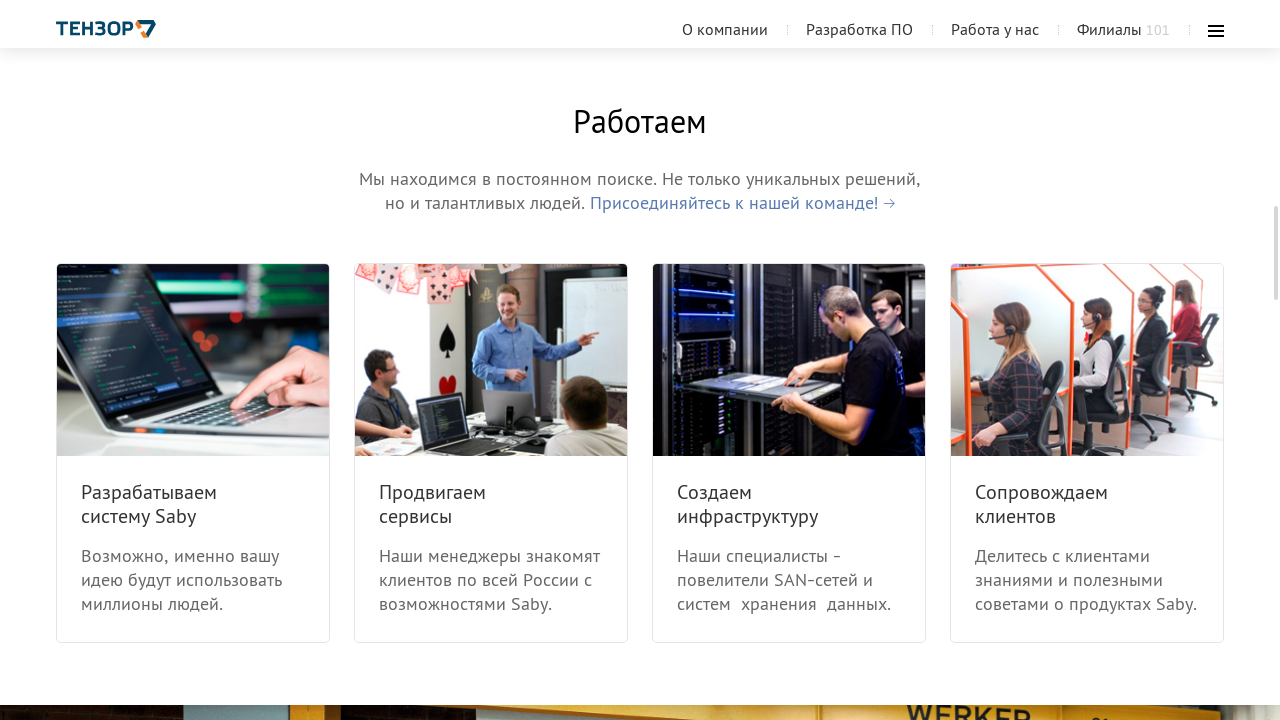

Retrieved height attribute of image 2: 192
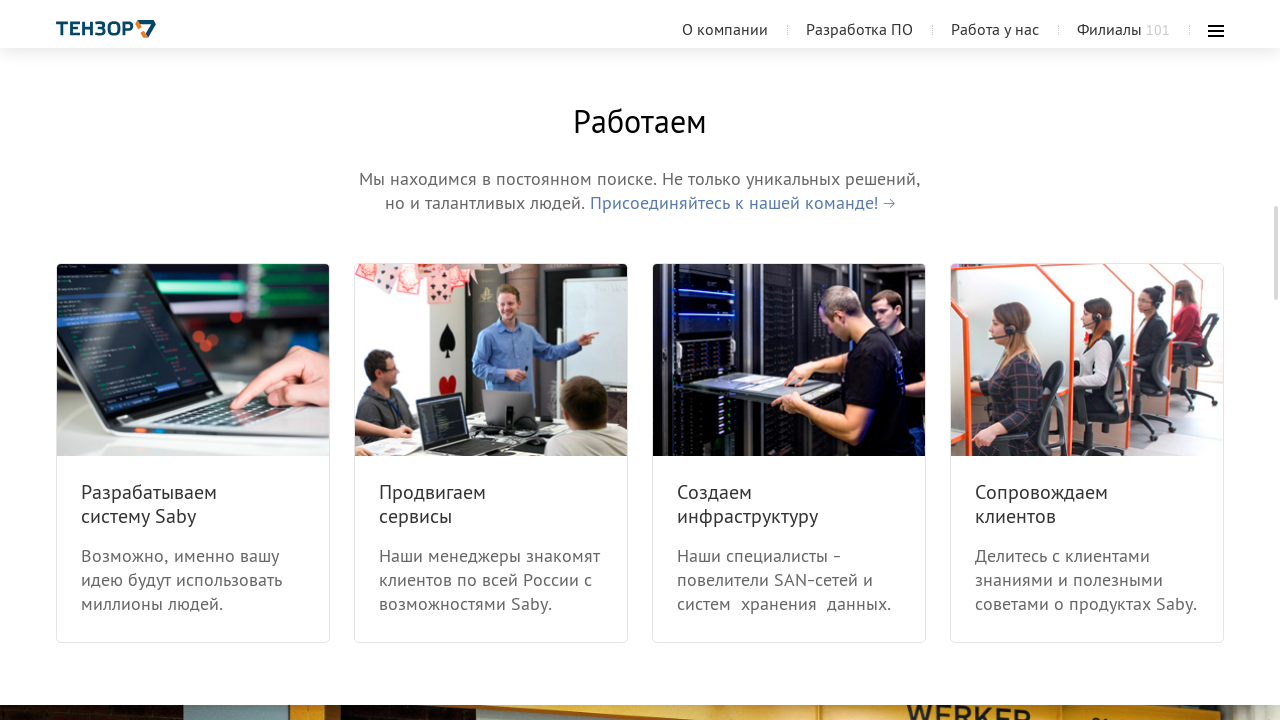

Verified image 2 has same dimensions as first image (270x192)
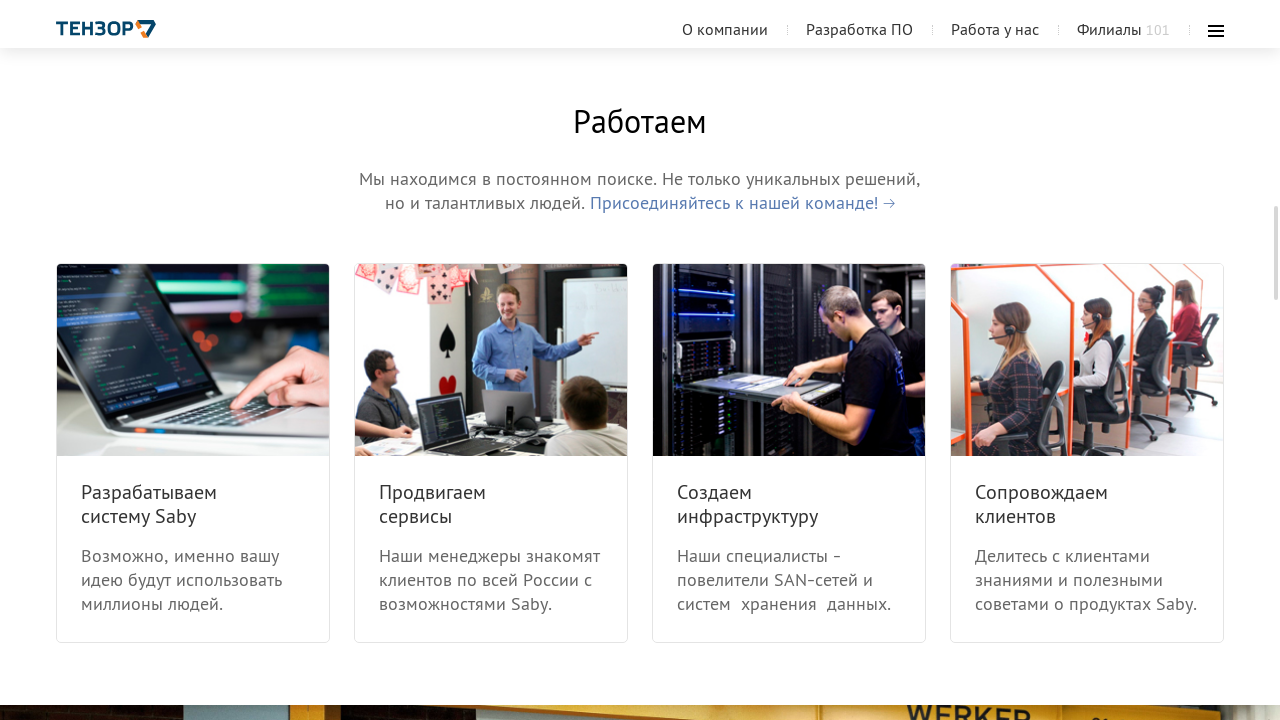

Retrieved width attribute of image 3: 270
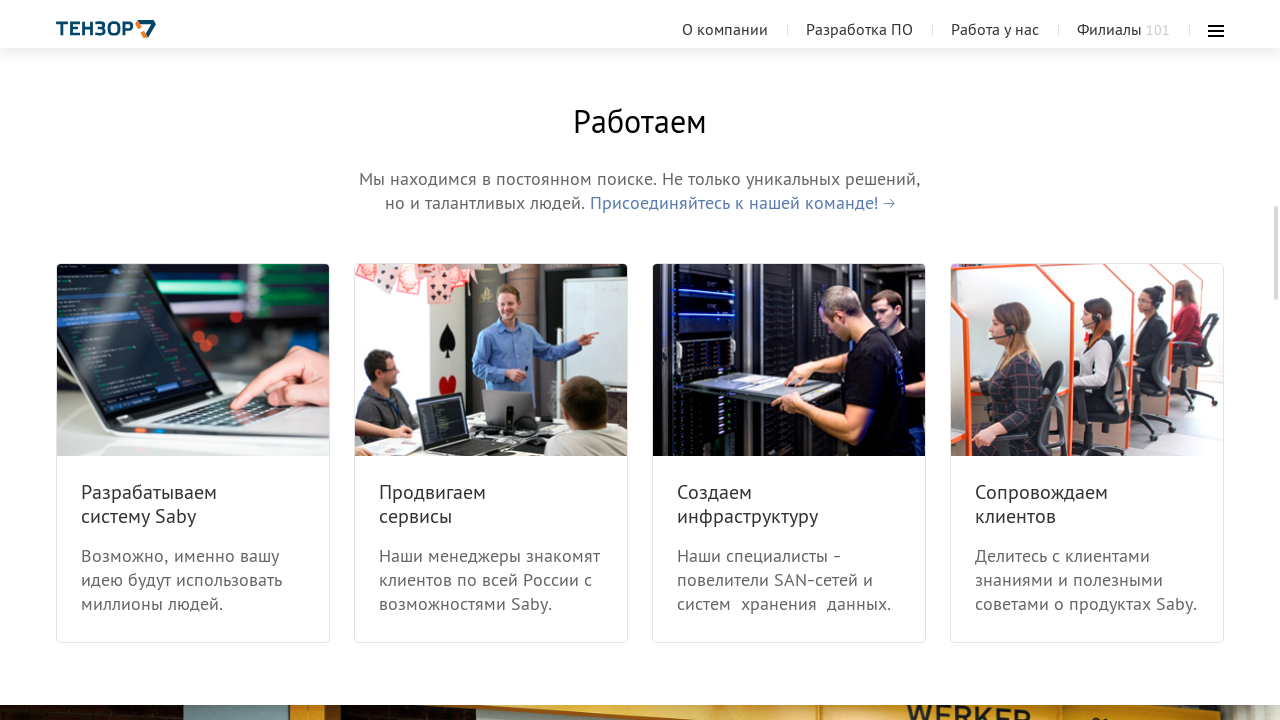

Retrieved height attribute of image 3: 192
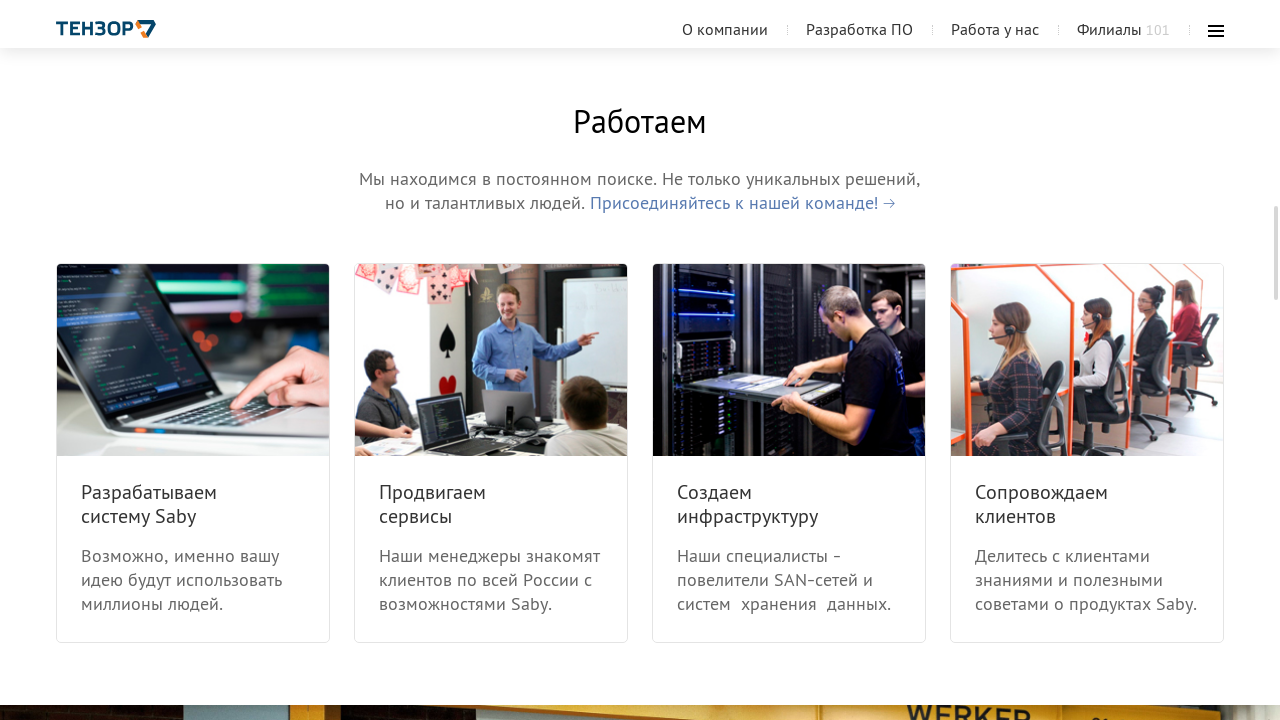

Verified image 3 has same dimensions as first image (270x192)
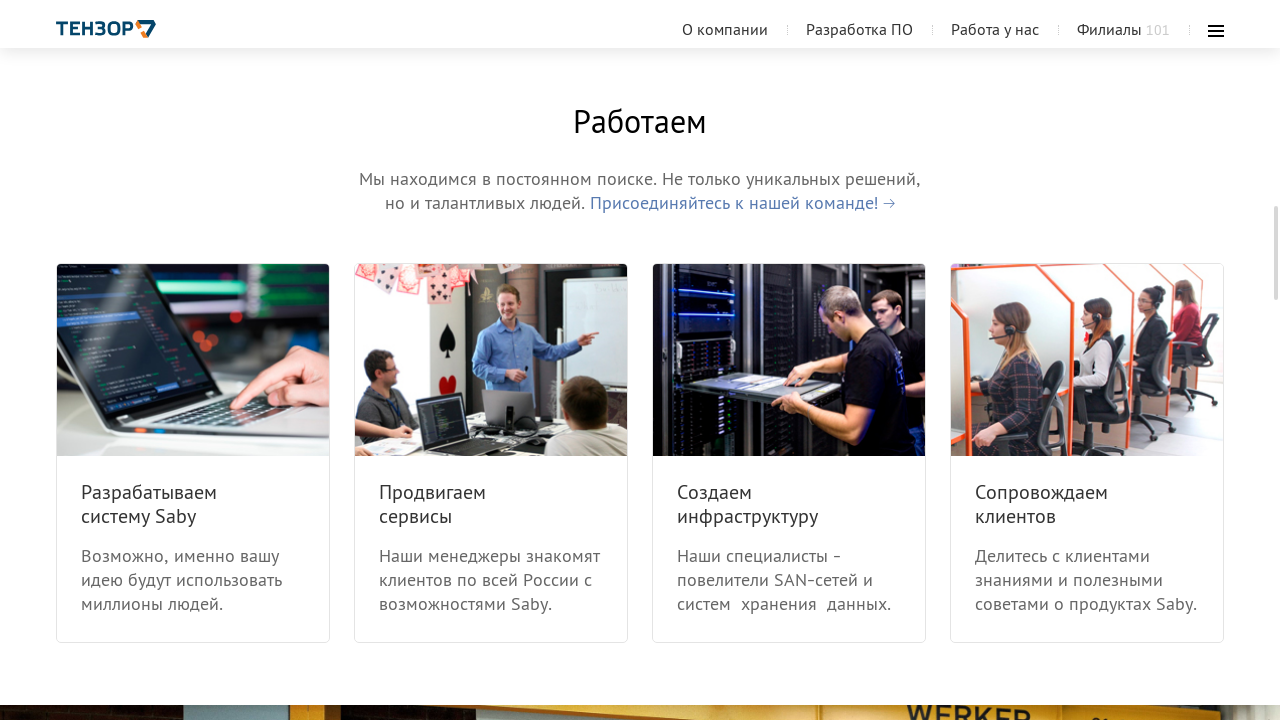

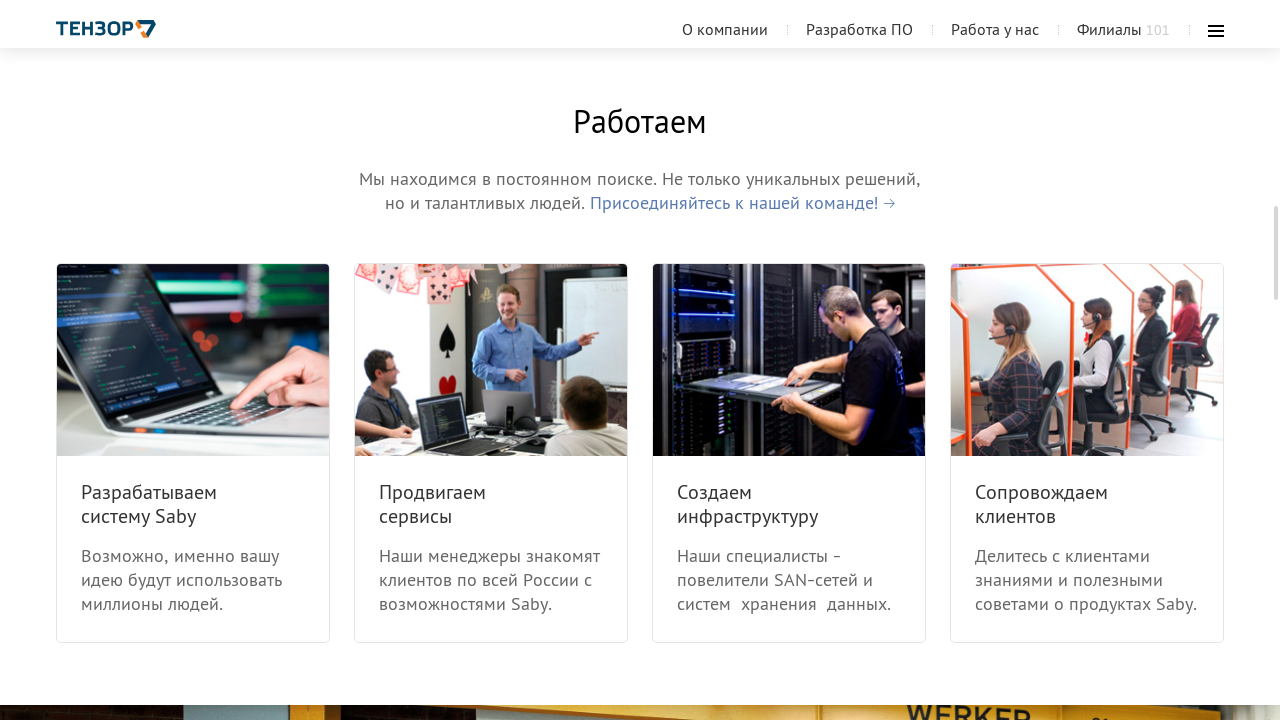